Tests browser window management methods including maximizing, minimizing, fullscreen, and setting custom position and size

Starting URL: https://techproeducation.com

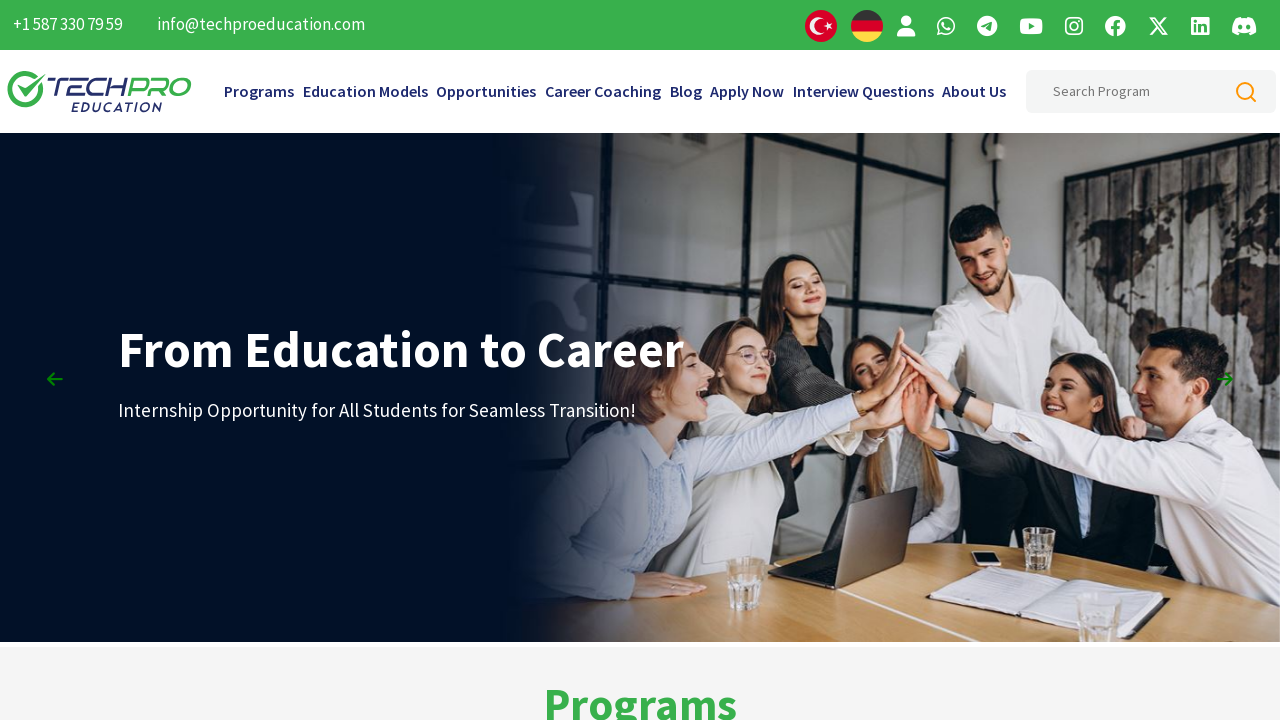

Retrieved initial window position
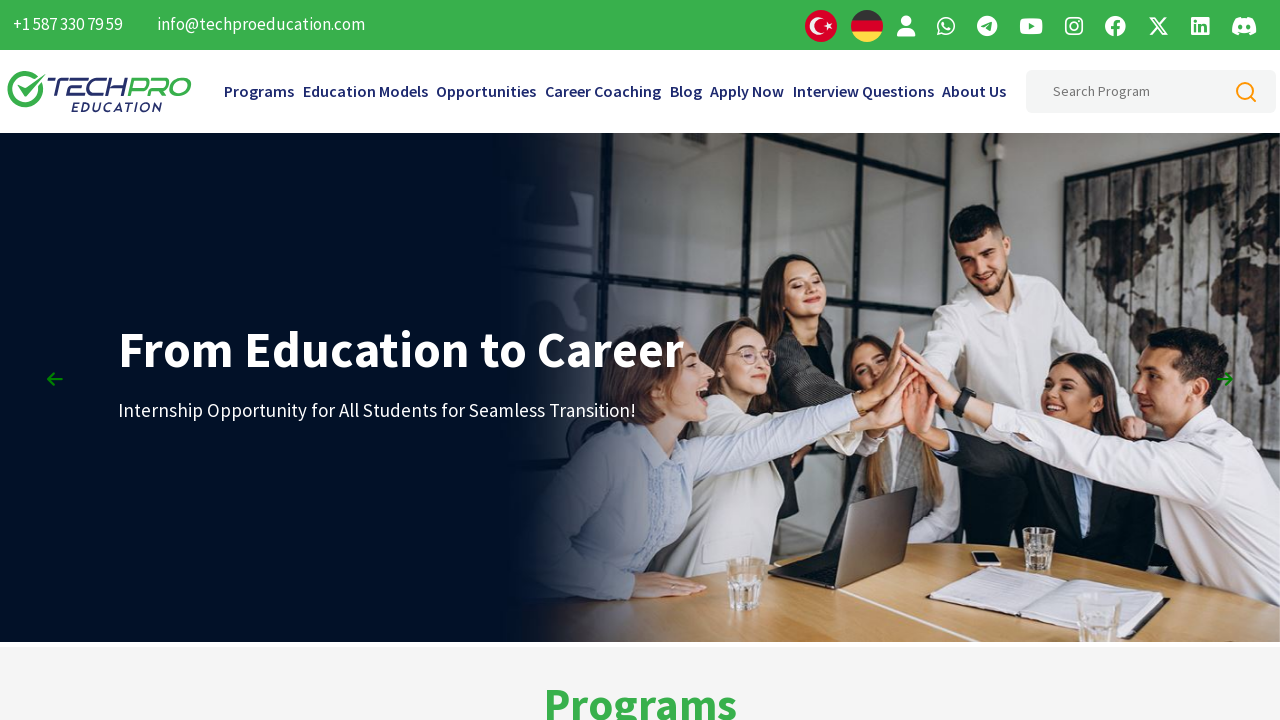

Retrieved initial window size
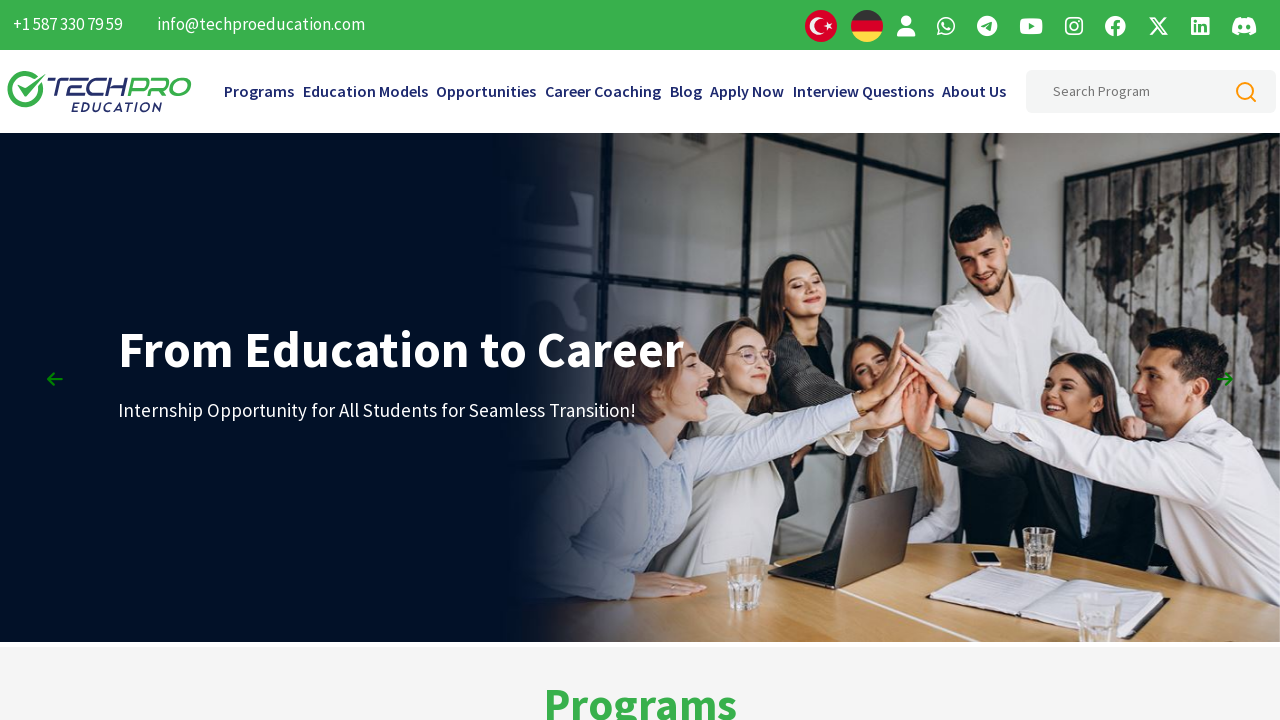

Maximized window to 1920x1080 viewport size
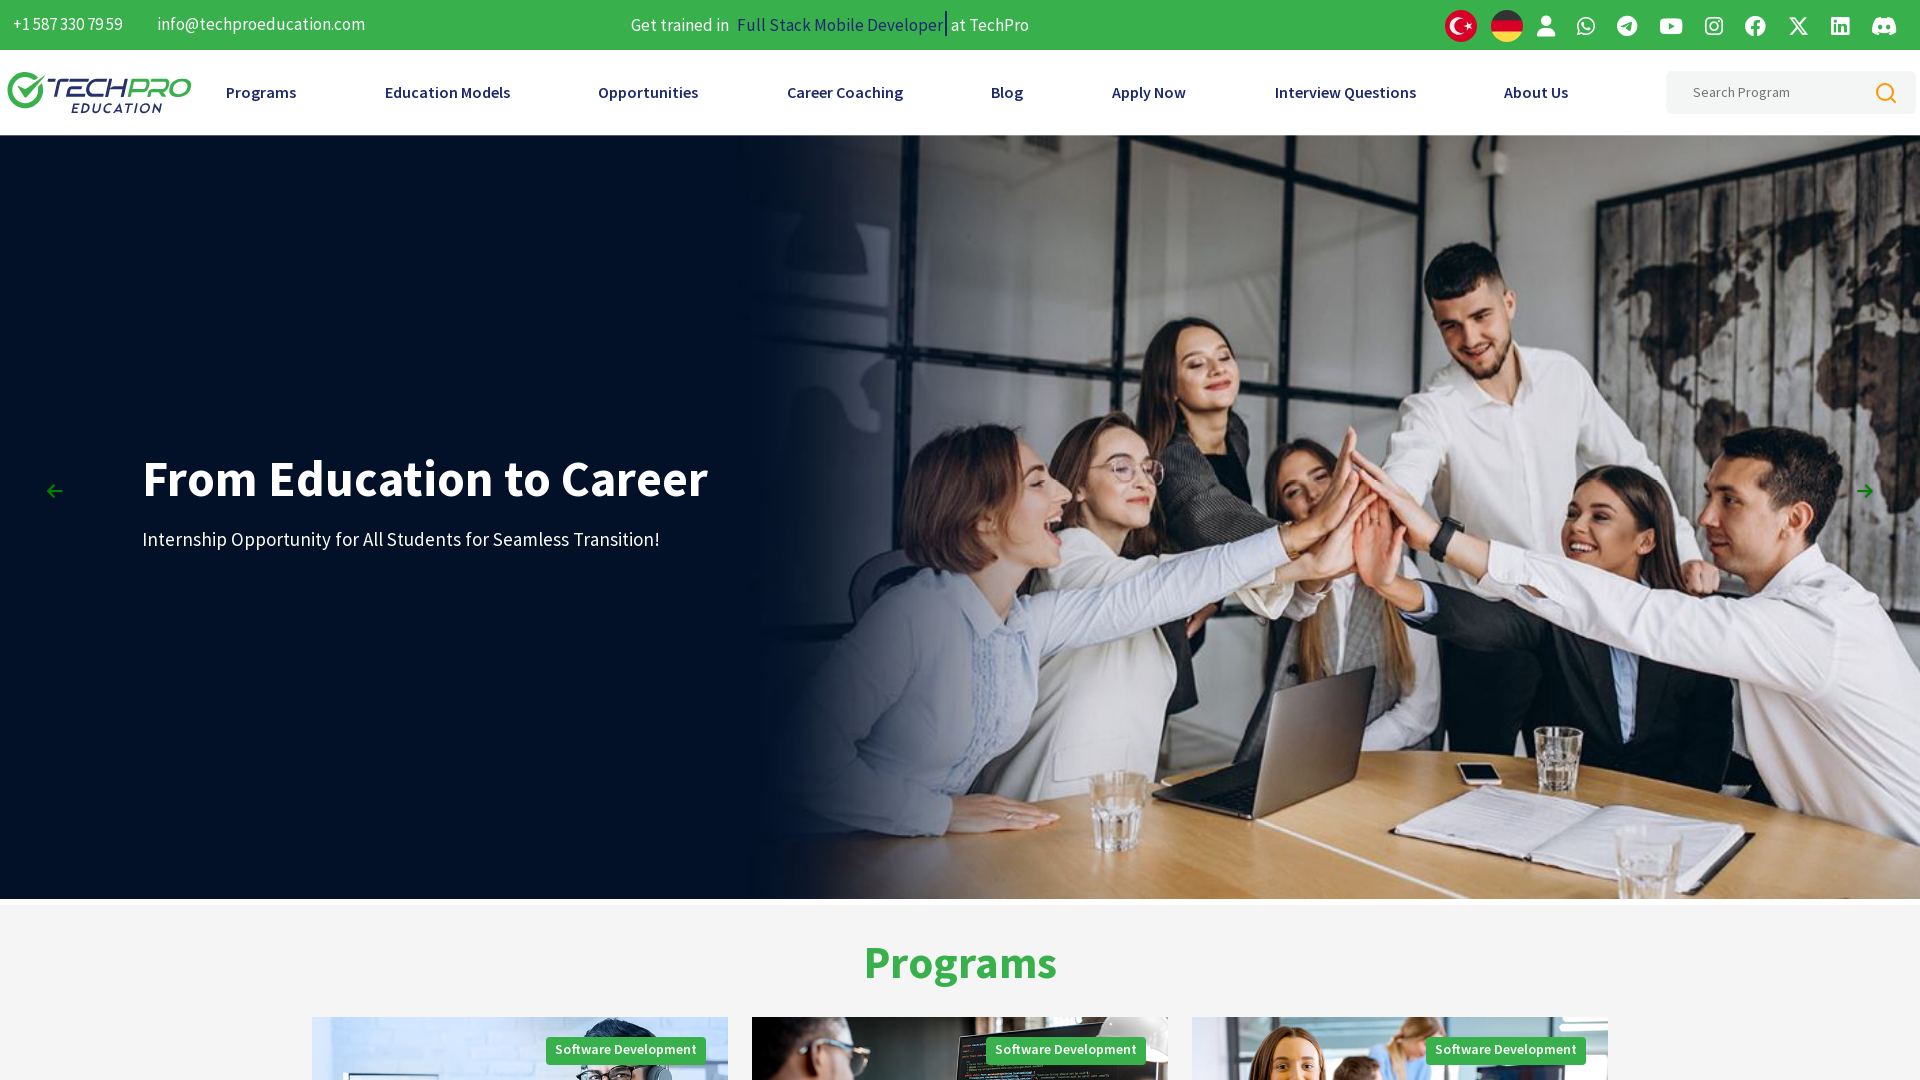

Retrieved window position after maximizing
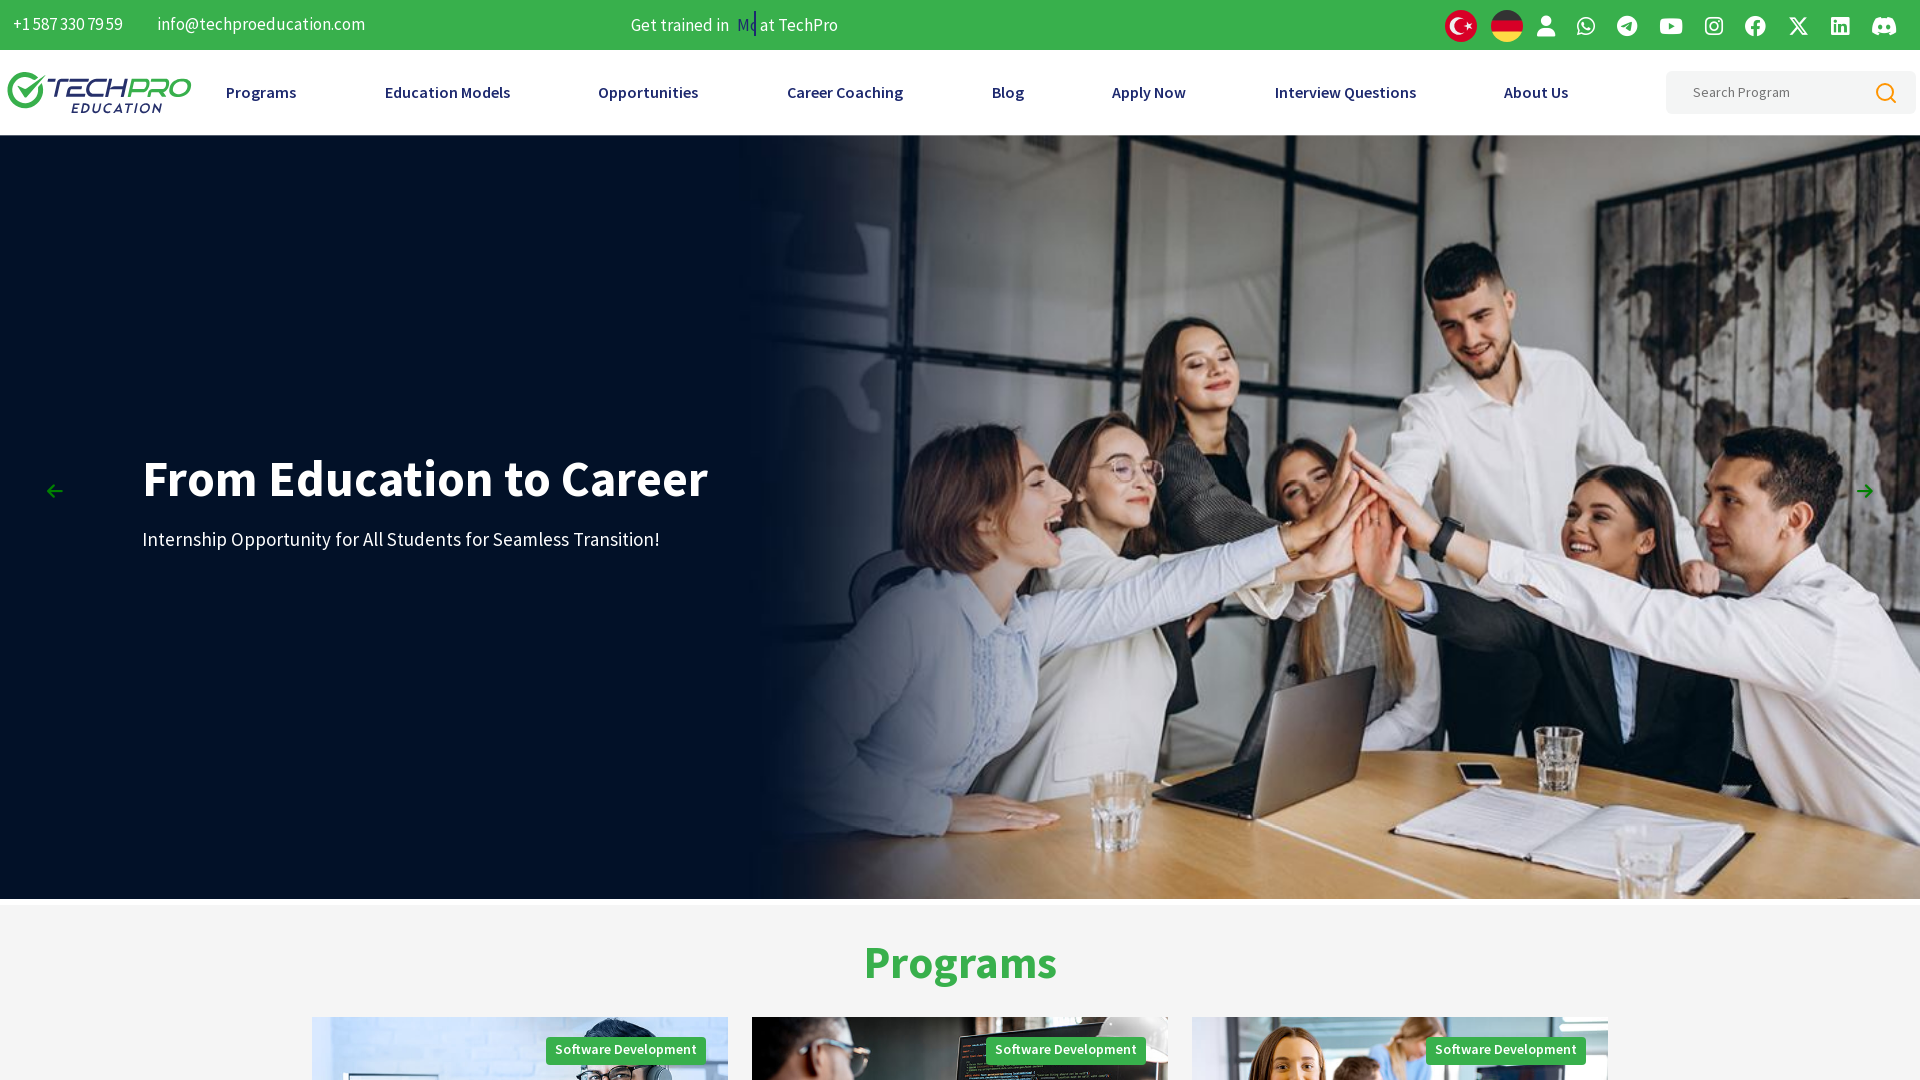

Retrieved window size after maximizing
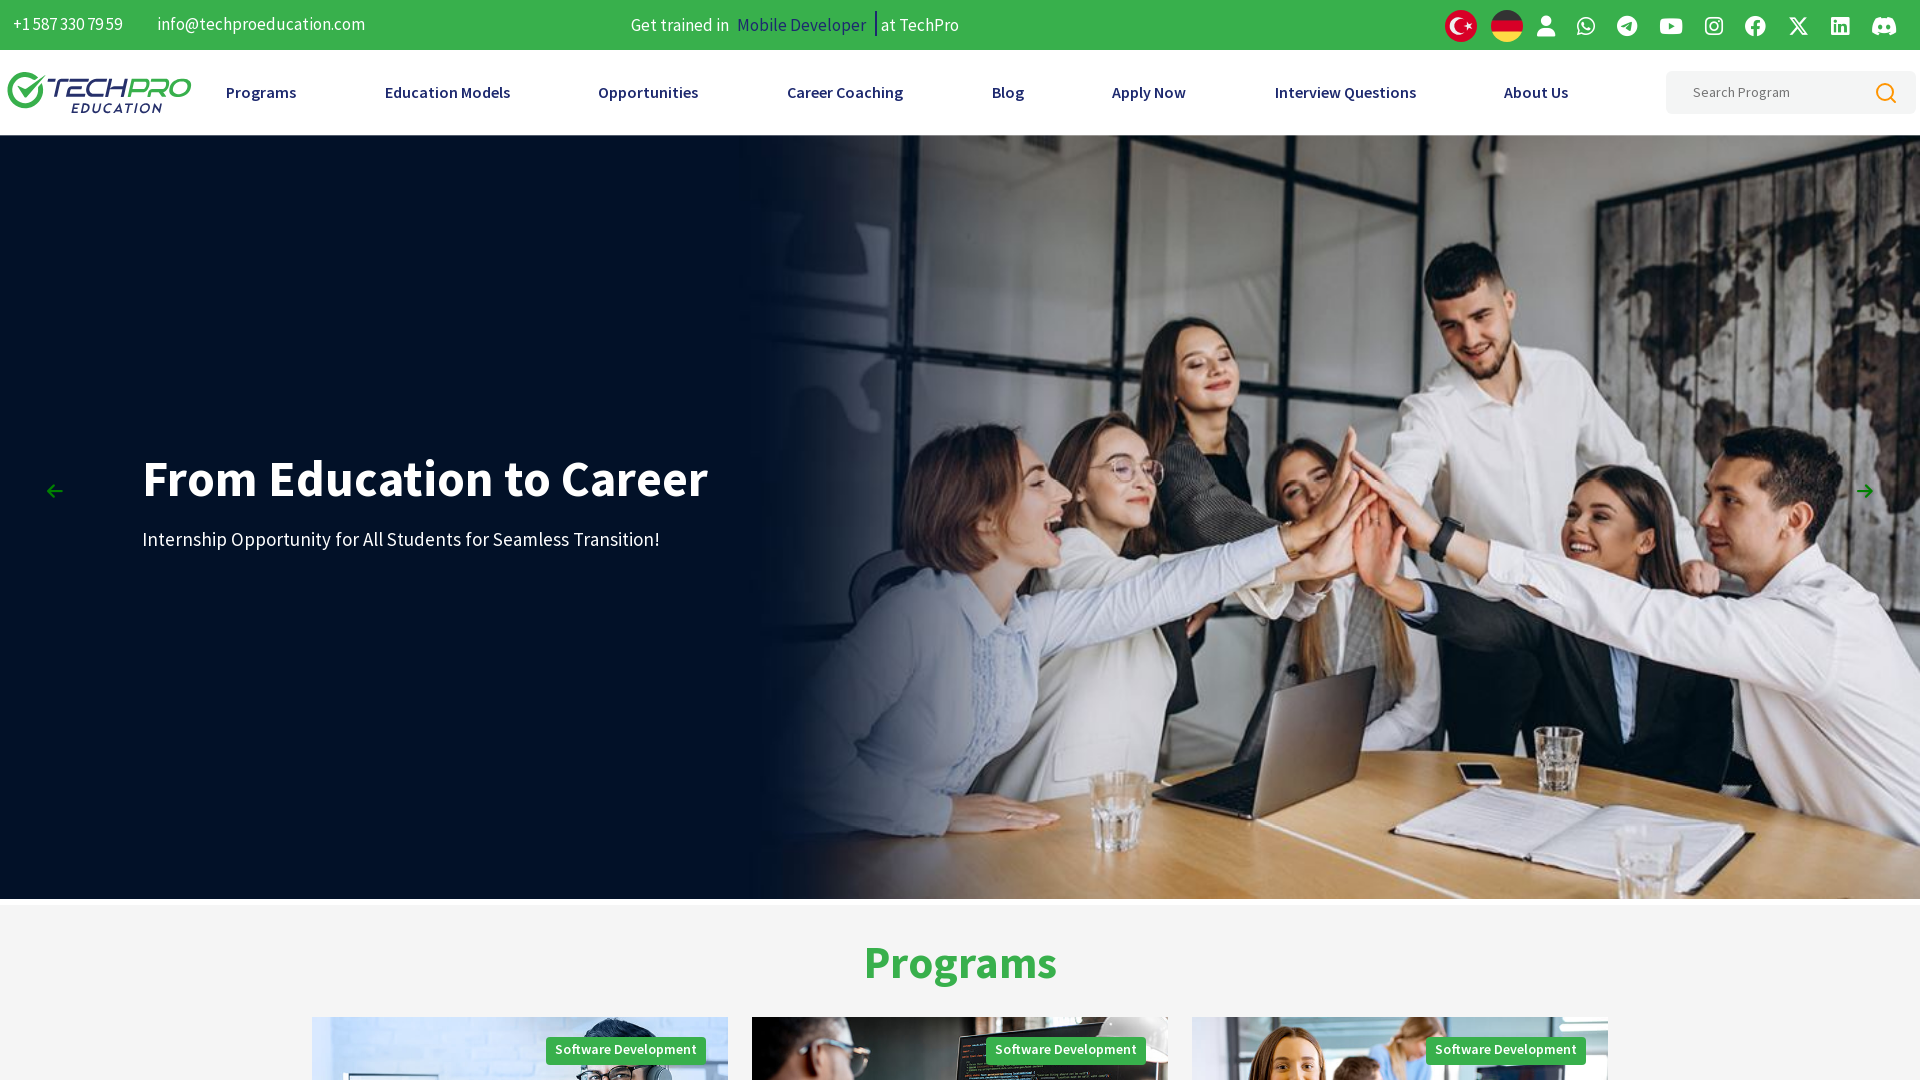

Simulated fullscreen mode with 1920x1080 viewport
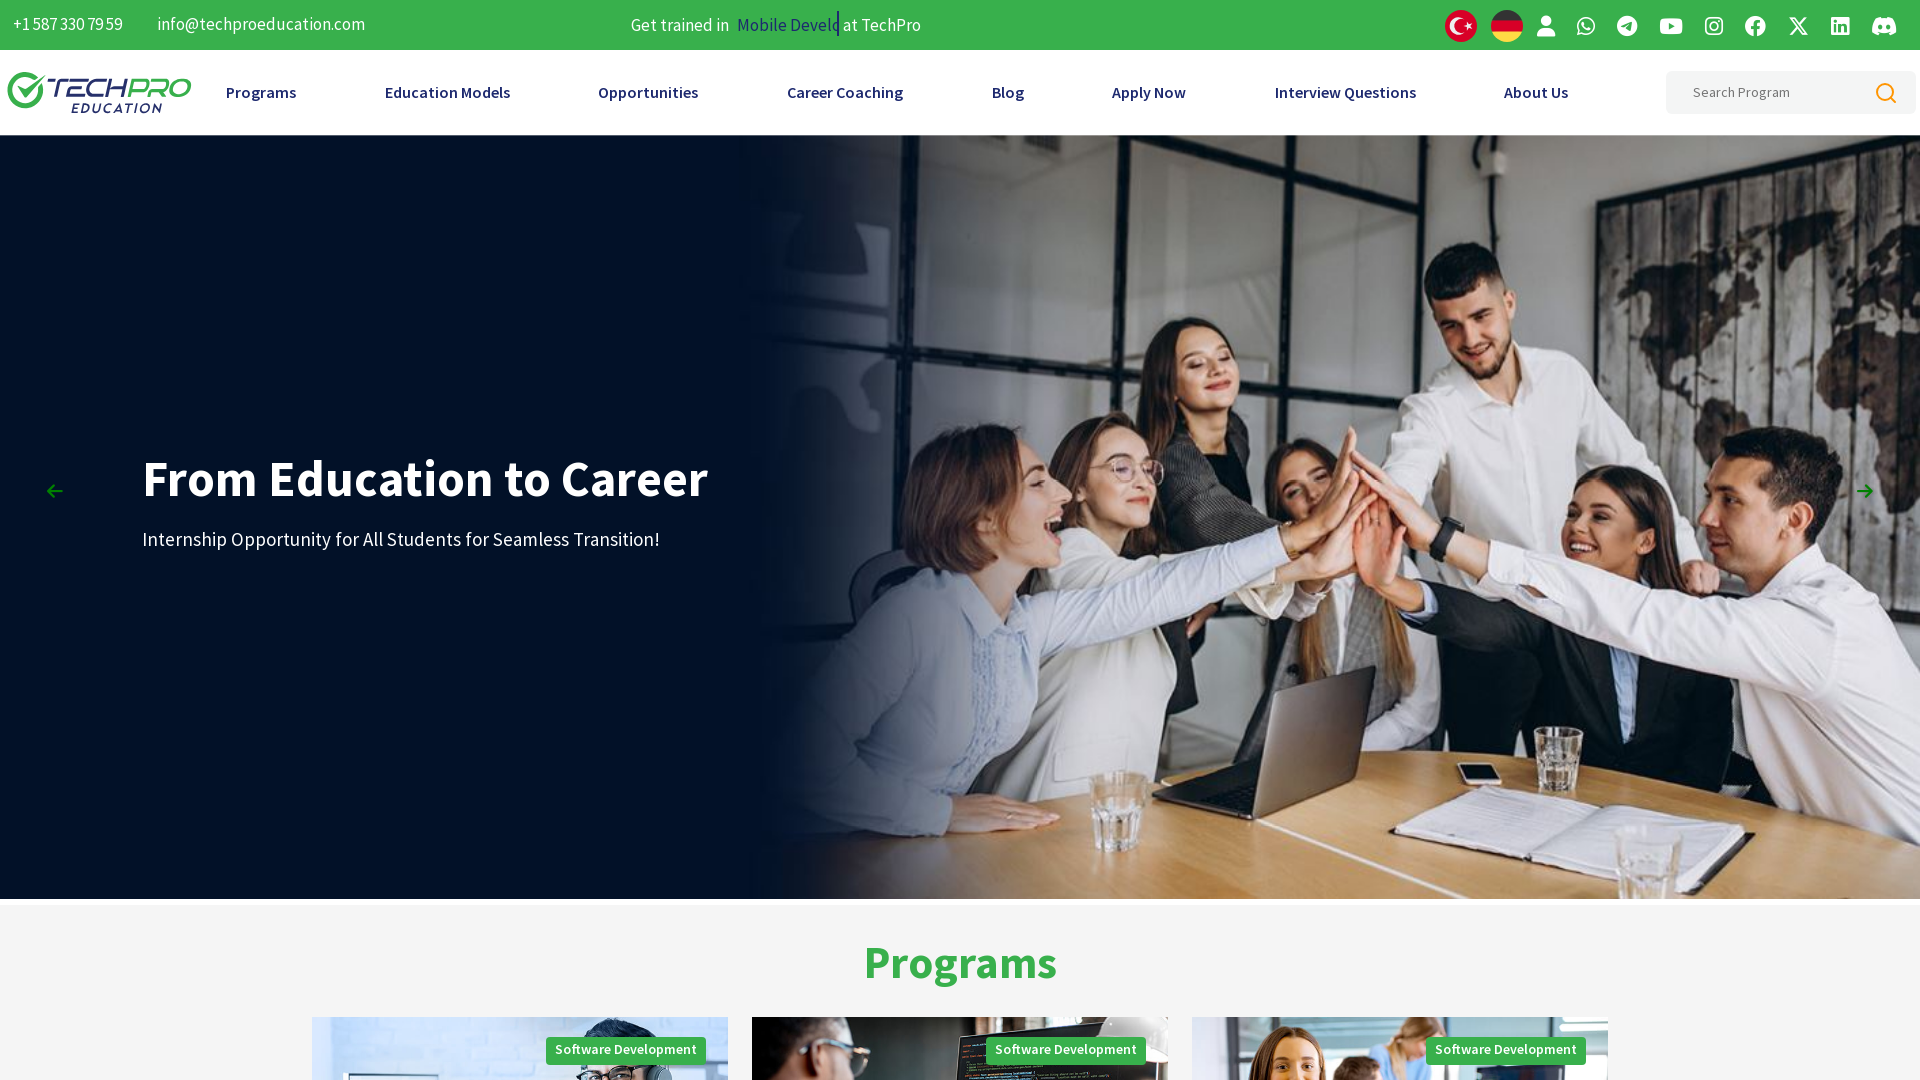

Set custom window size to 1200x1200
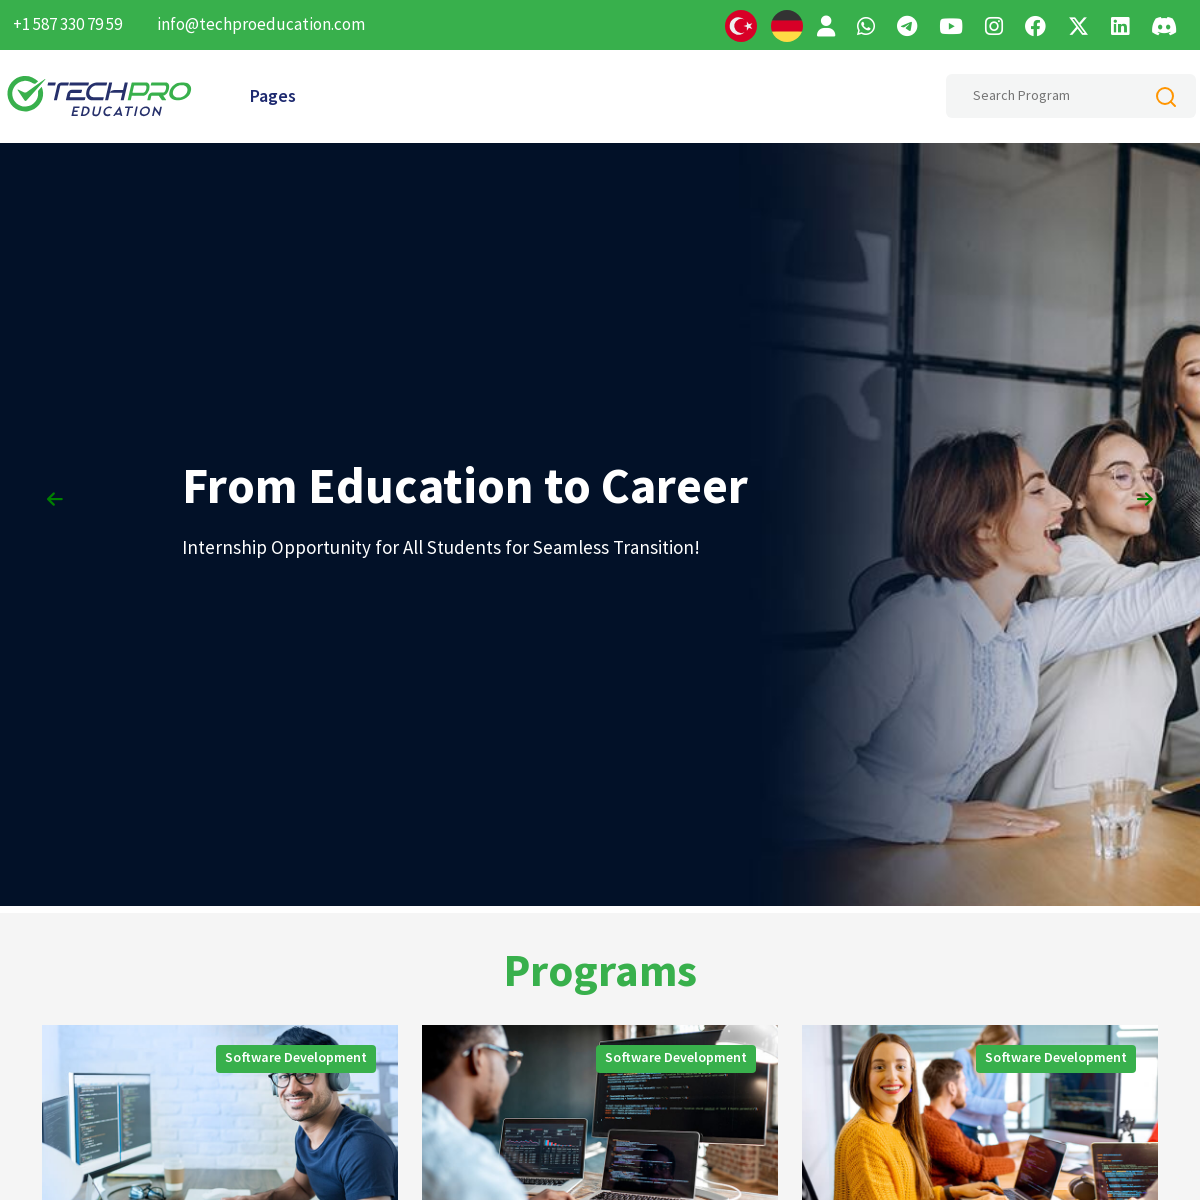

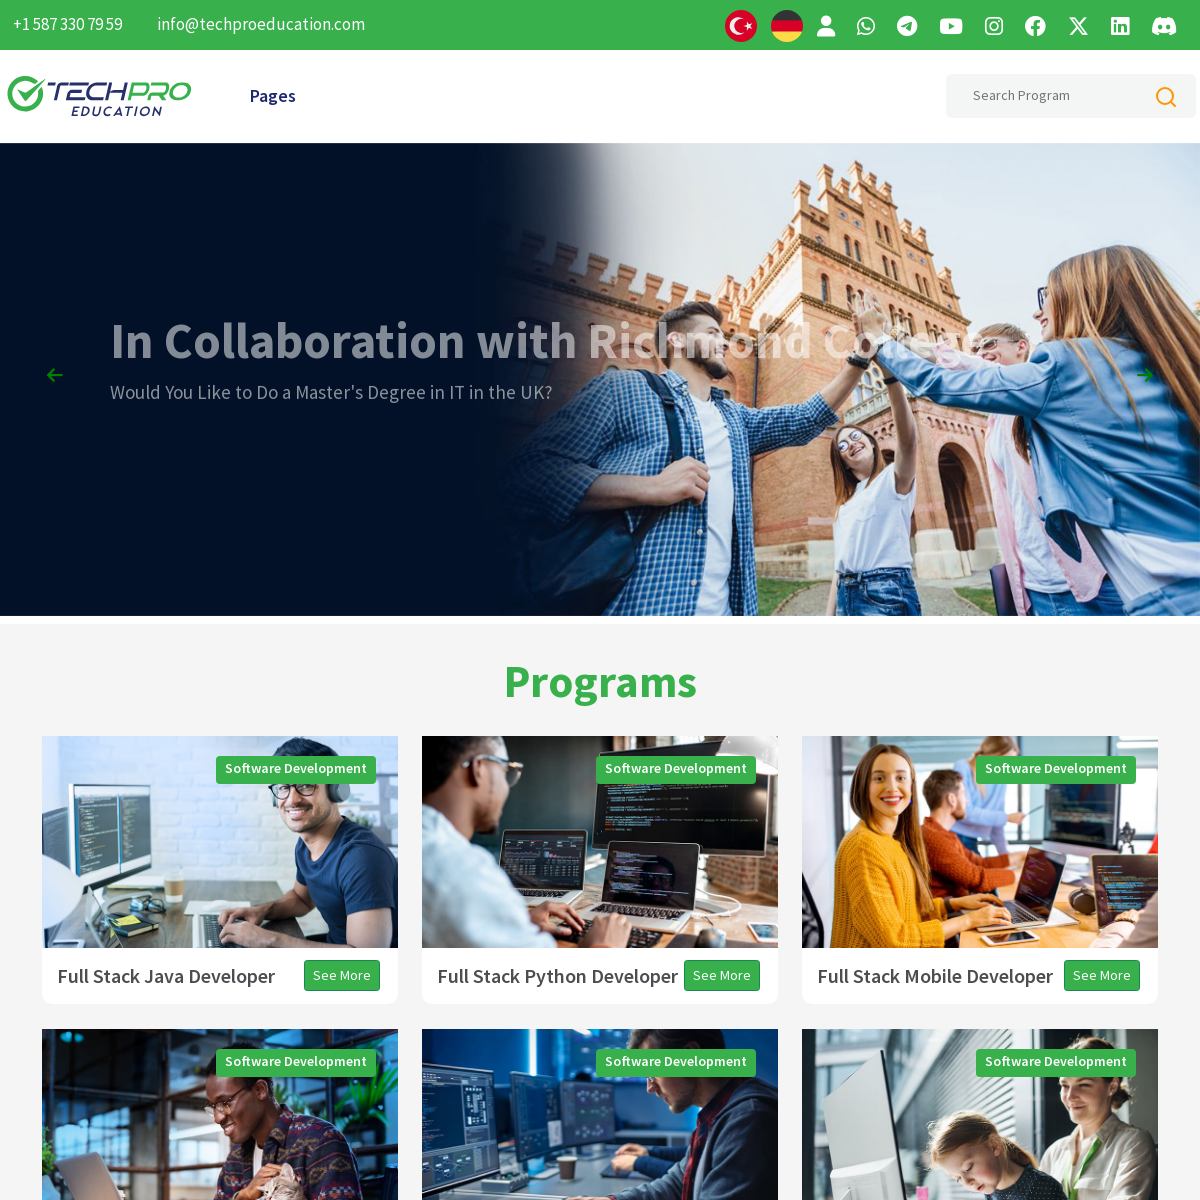